Navigates to a demo table page and extracts data from the last row of a table by dynamically determining row and column counts

Starting URL: http://automationbykrishna.com

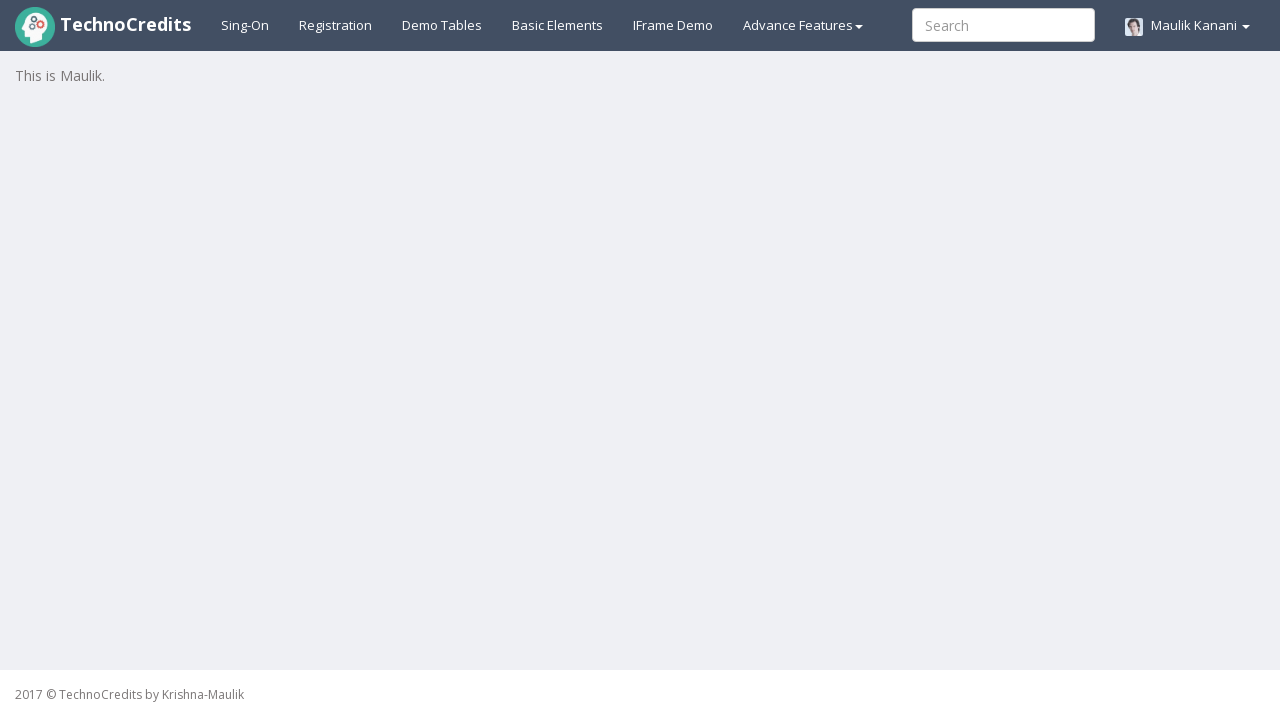

Clicked on demo table link at (442, 25) on xpath=//a[@id='demotable']
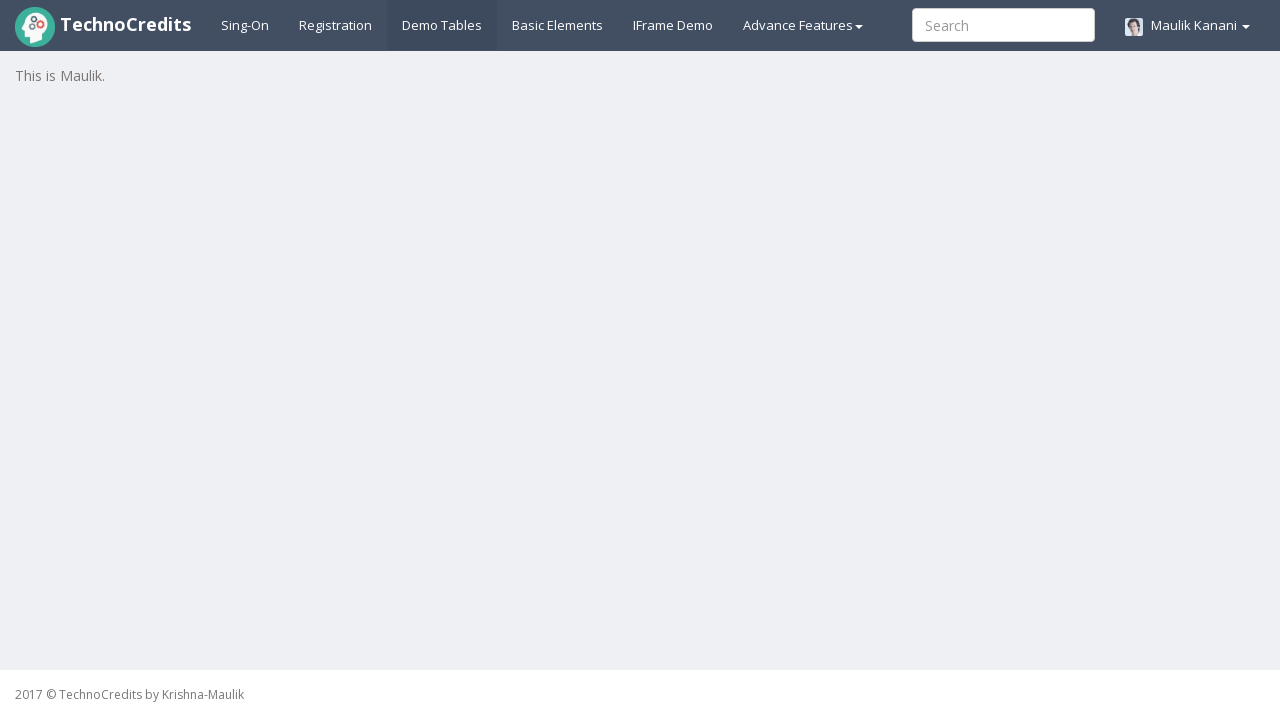

Table loaded successfully
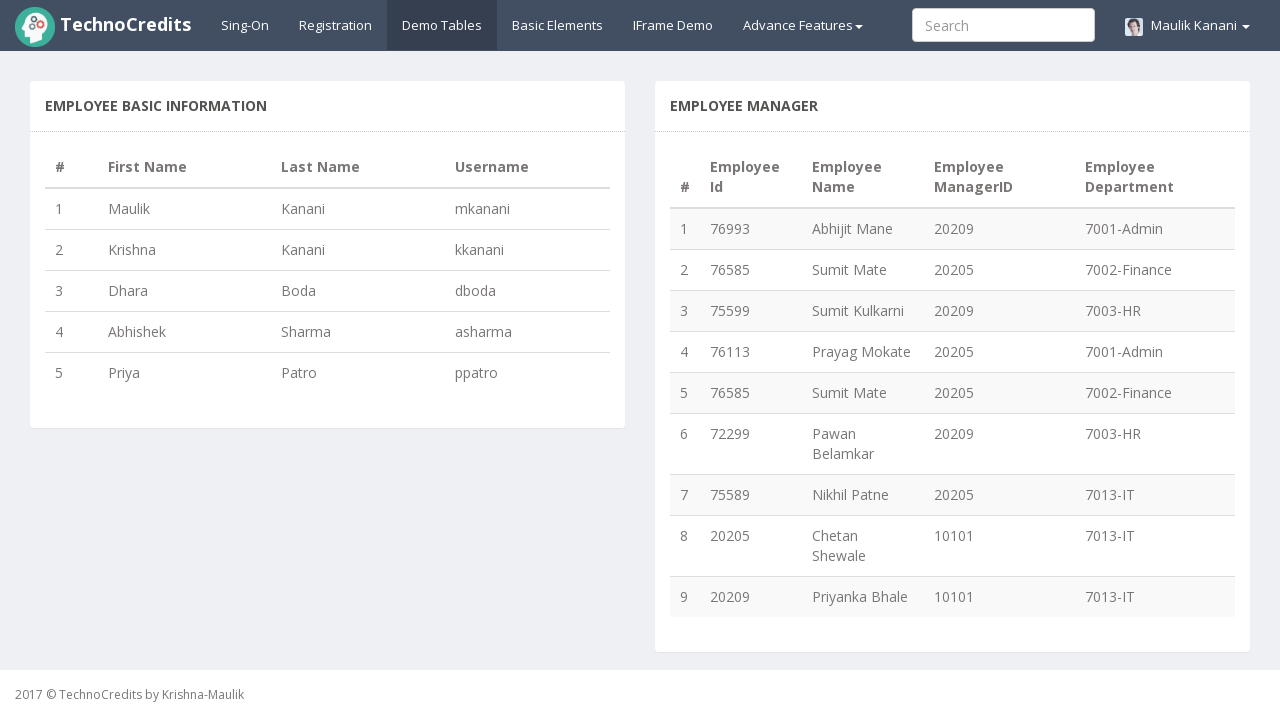

Retrieved all table rows - total rows: 5
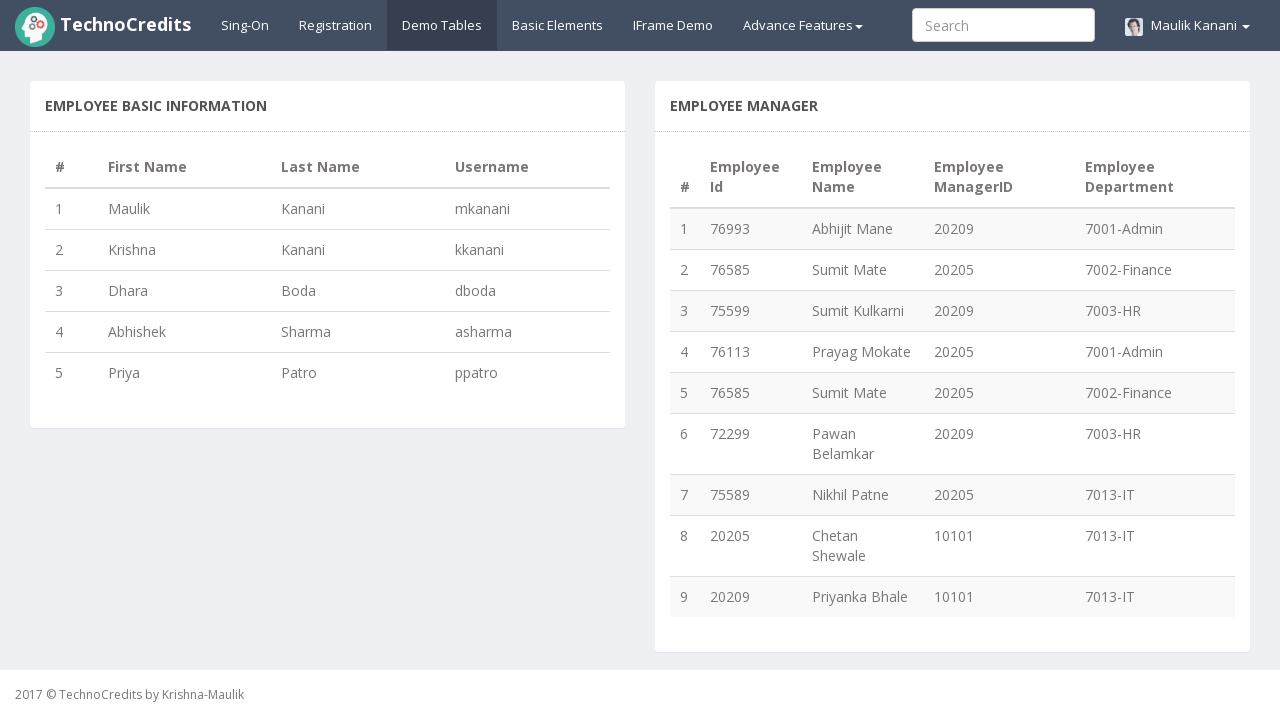

Retrieved all table columns - total columns: 4
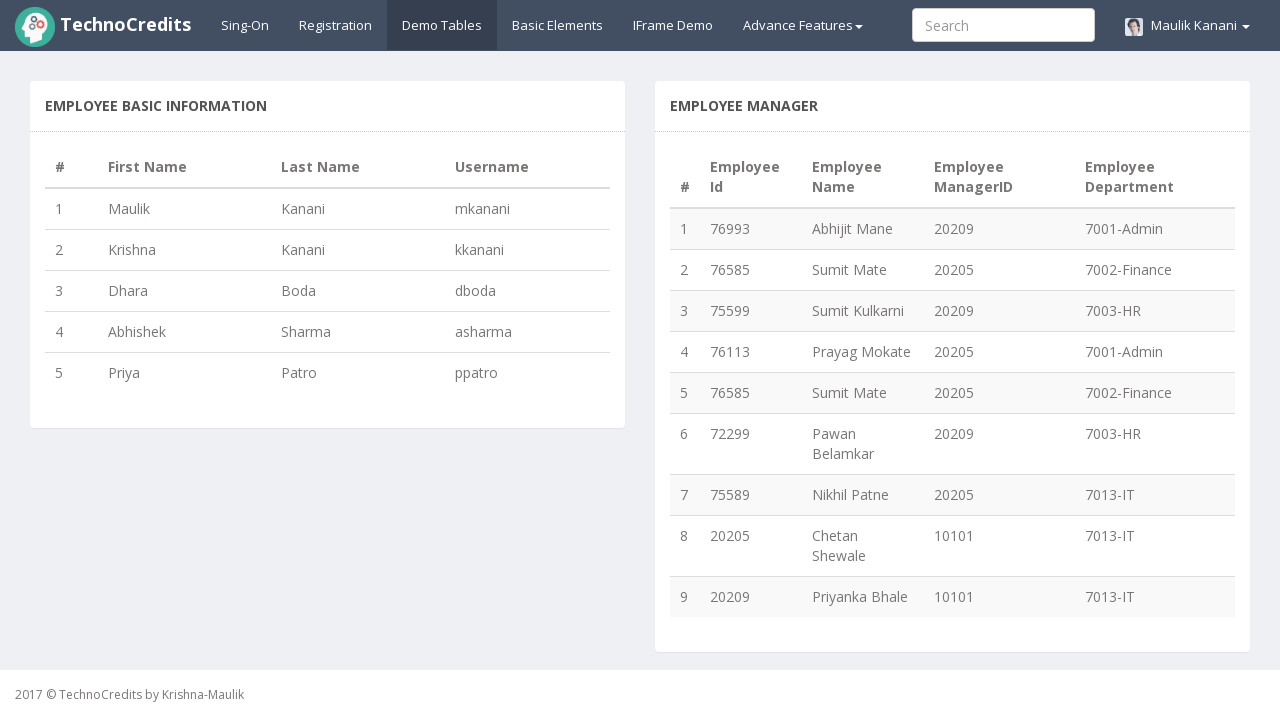

Extracted text from last row, column 1: '5'
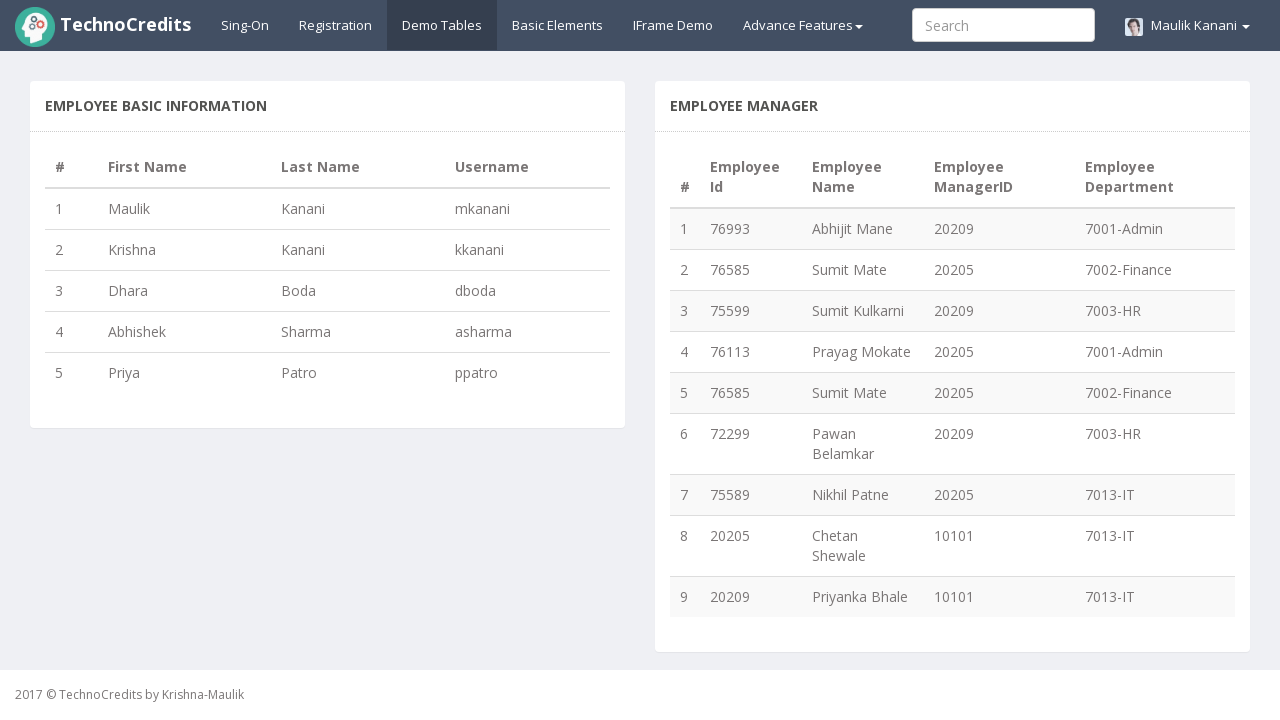

Extracted text from last row, column 2: 'Priya'
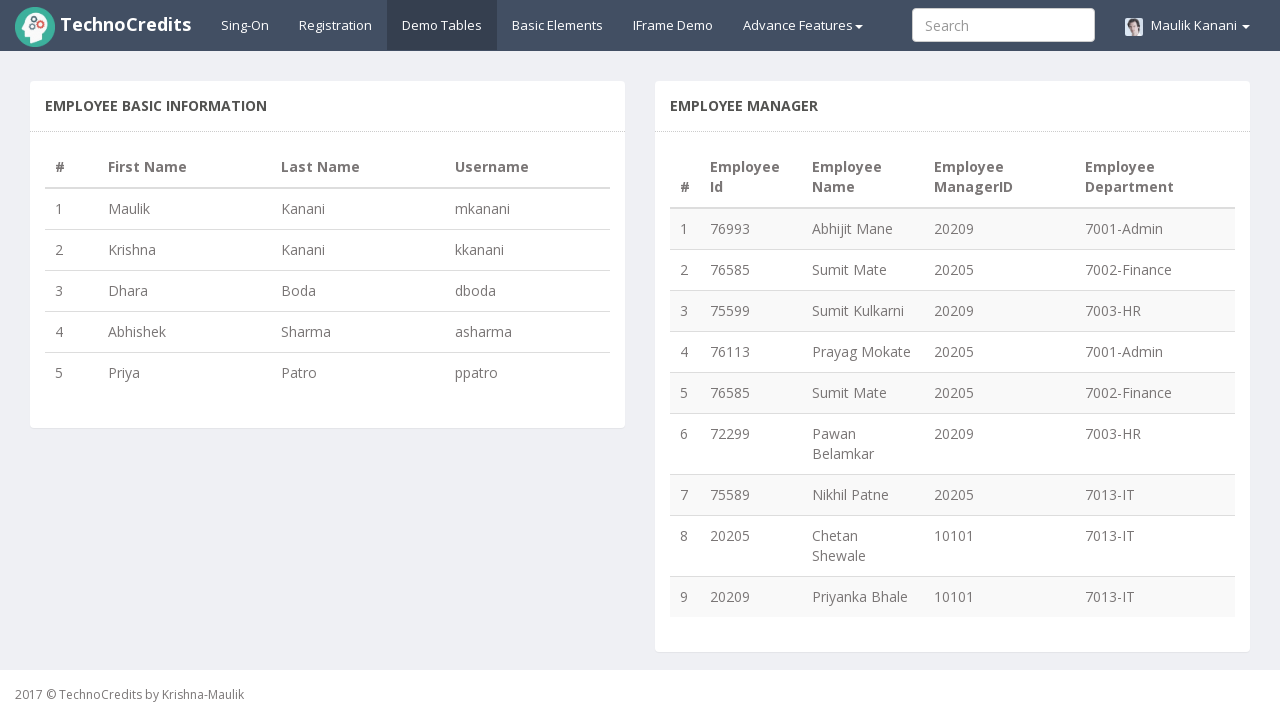

Extracted text from last row, column 3: 'Patro'
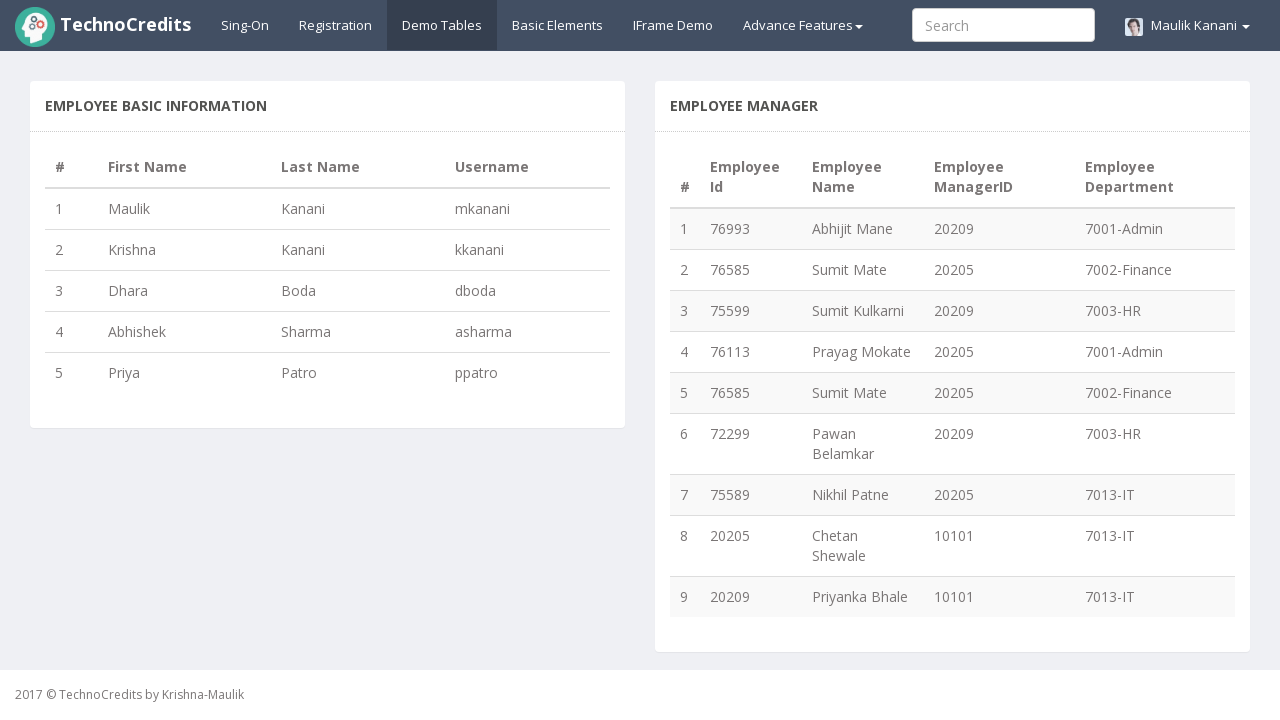

Extracted text from last row, column 4: 'ppatro'
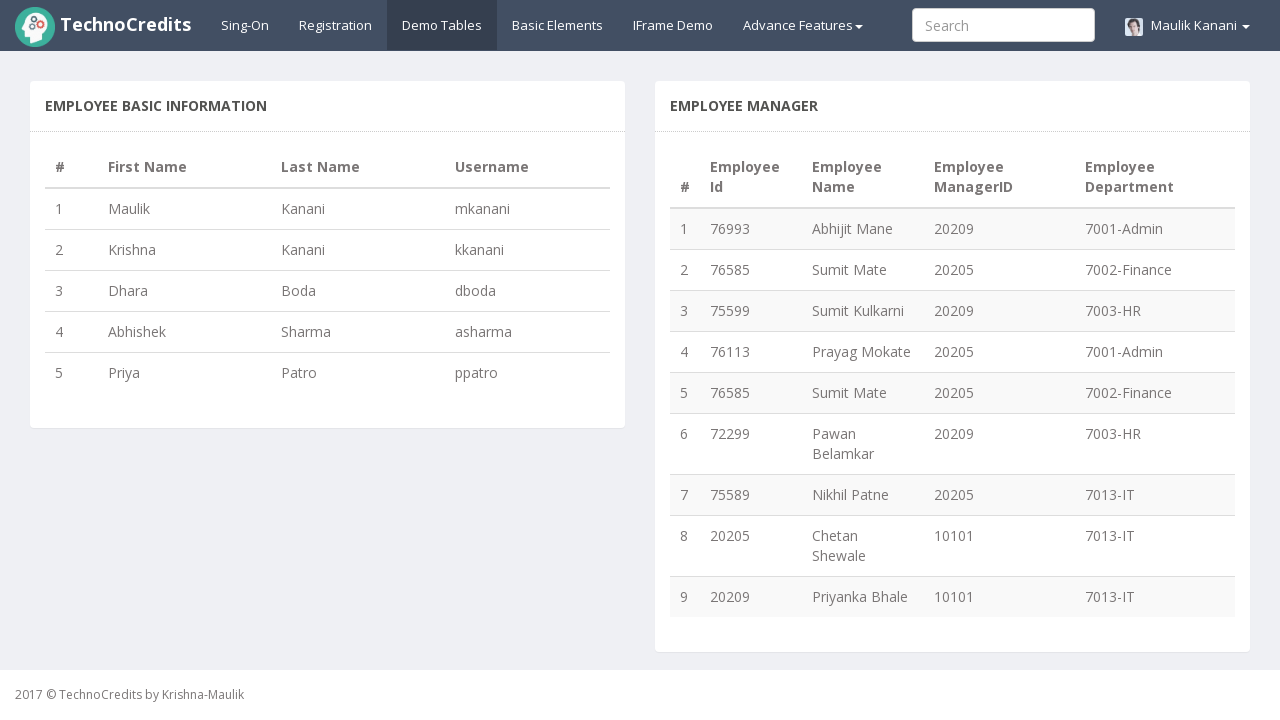

Extracted complete last row data: 5 Priya Patro ppatro
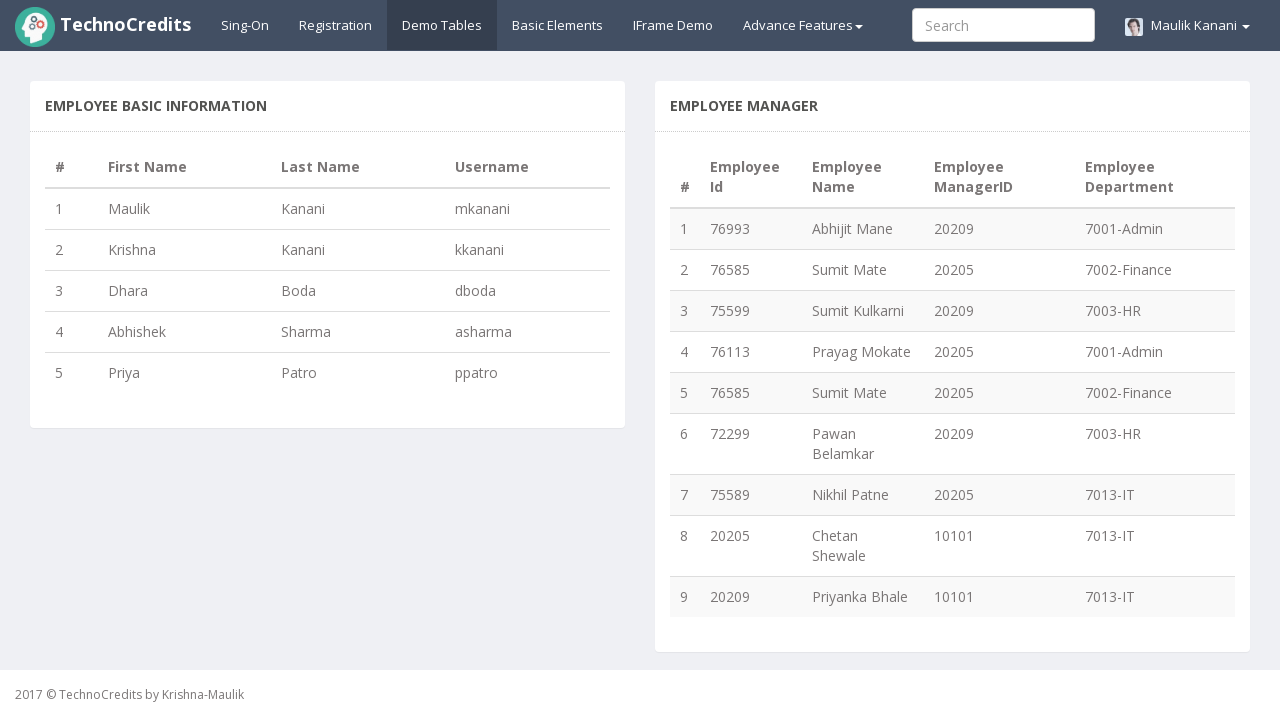

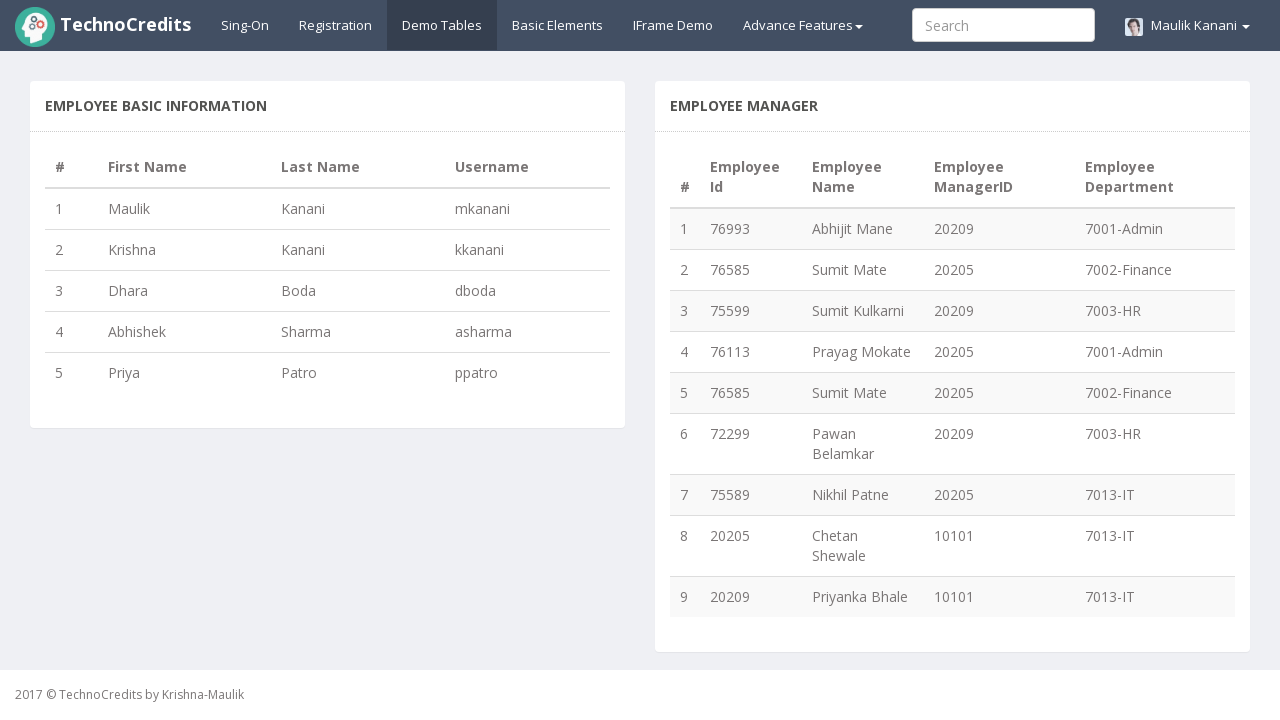